Navigates to the homepage and verifies that anchor links are present on the page, checking that the expected number of links exist.

Starting URL: http://www.zlti.com

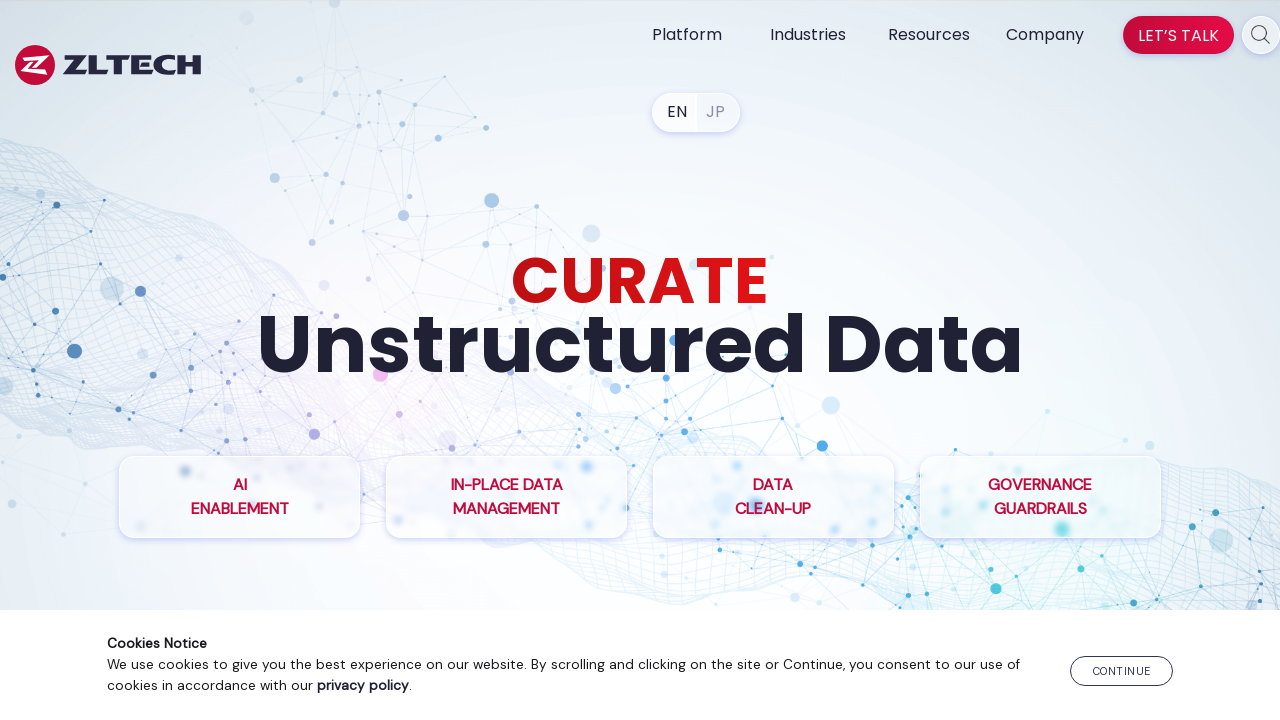

Navigated to homepage http://www.zlti.com
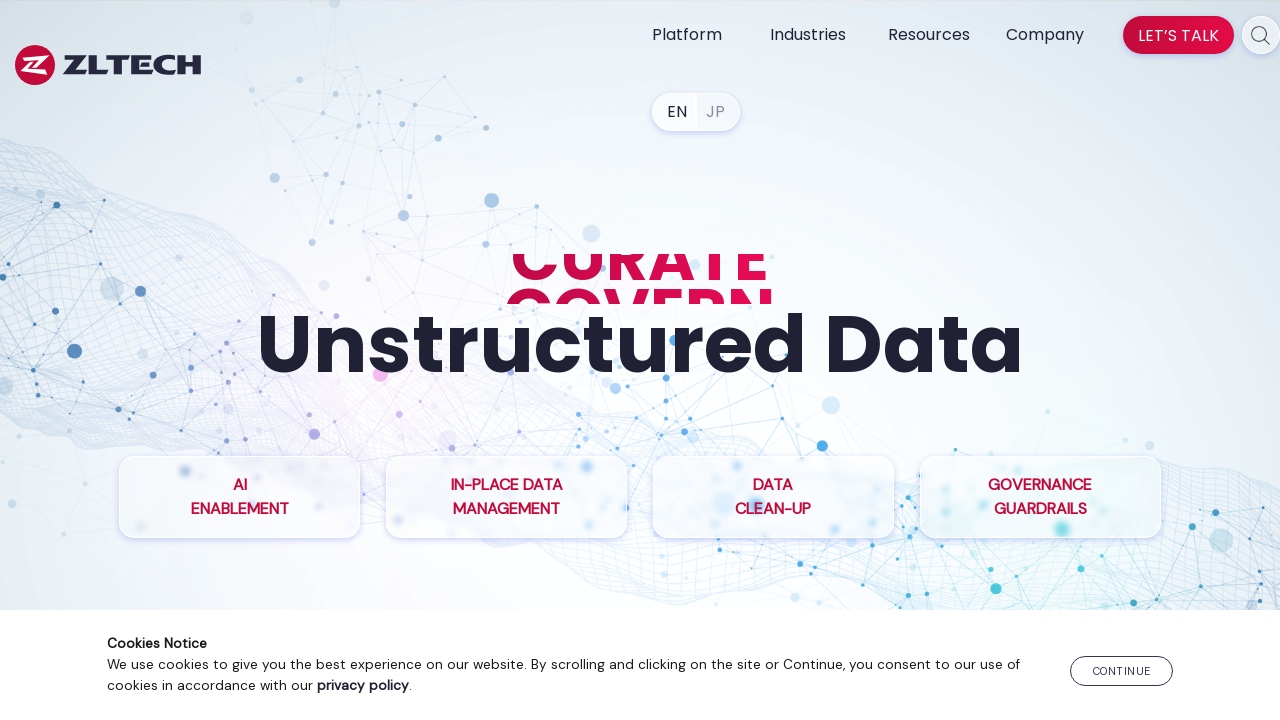

Anchor links loaded on the page
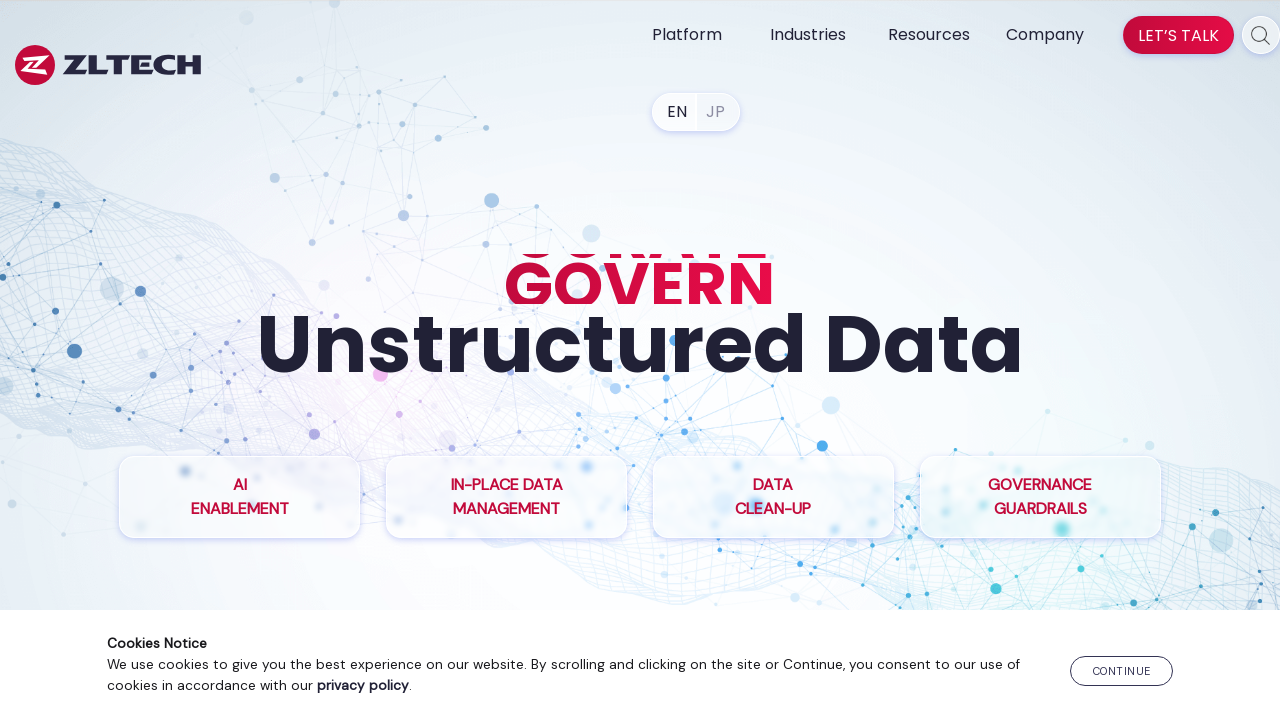

Retrieved all anchor link elements from page
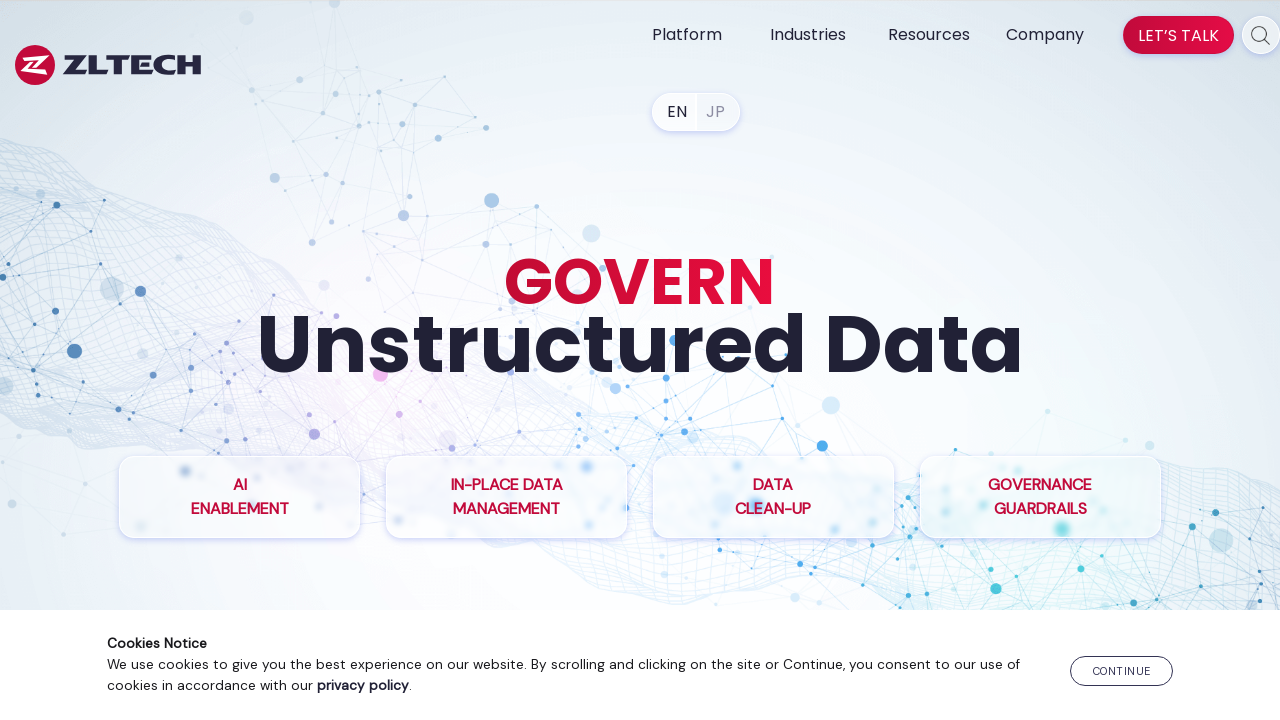

Verified that anchor links are present on the page - found 79 links
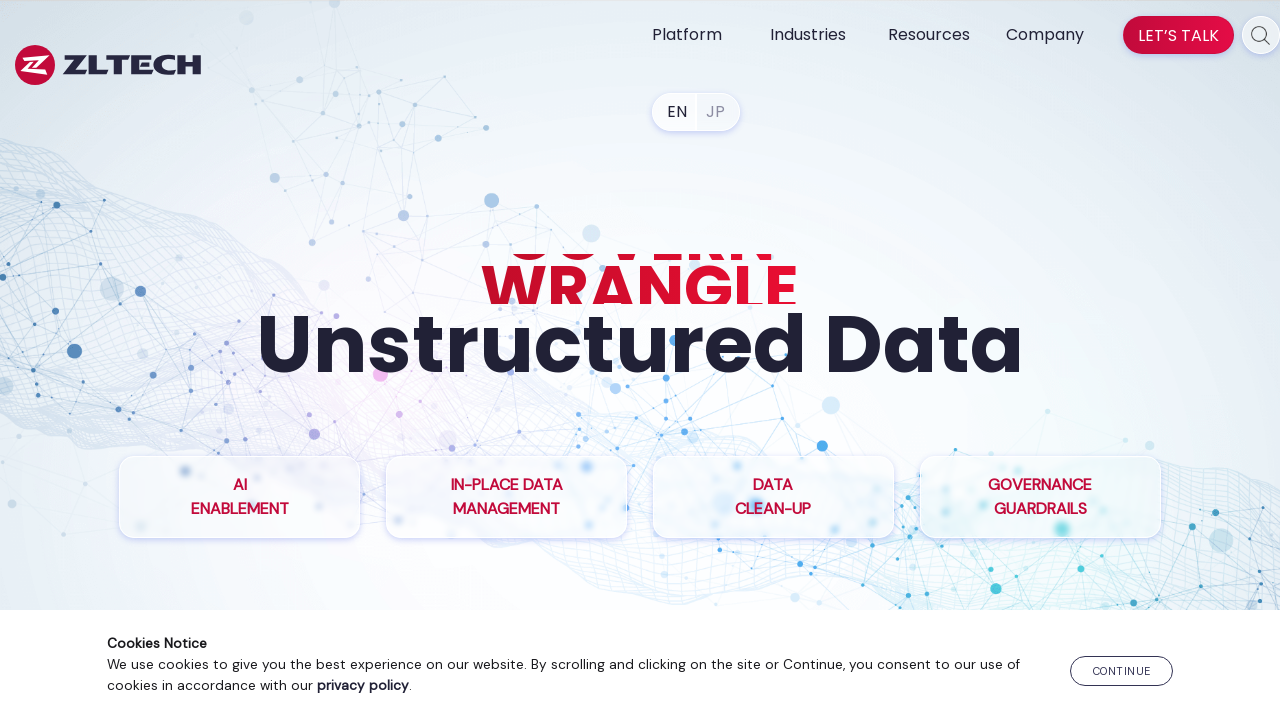

Logged total link count: 79 links
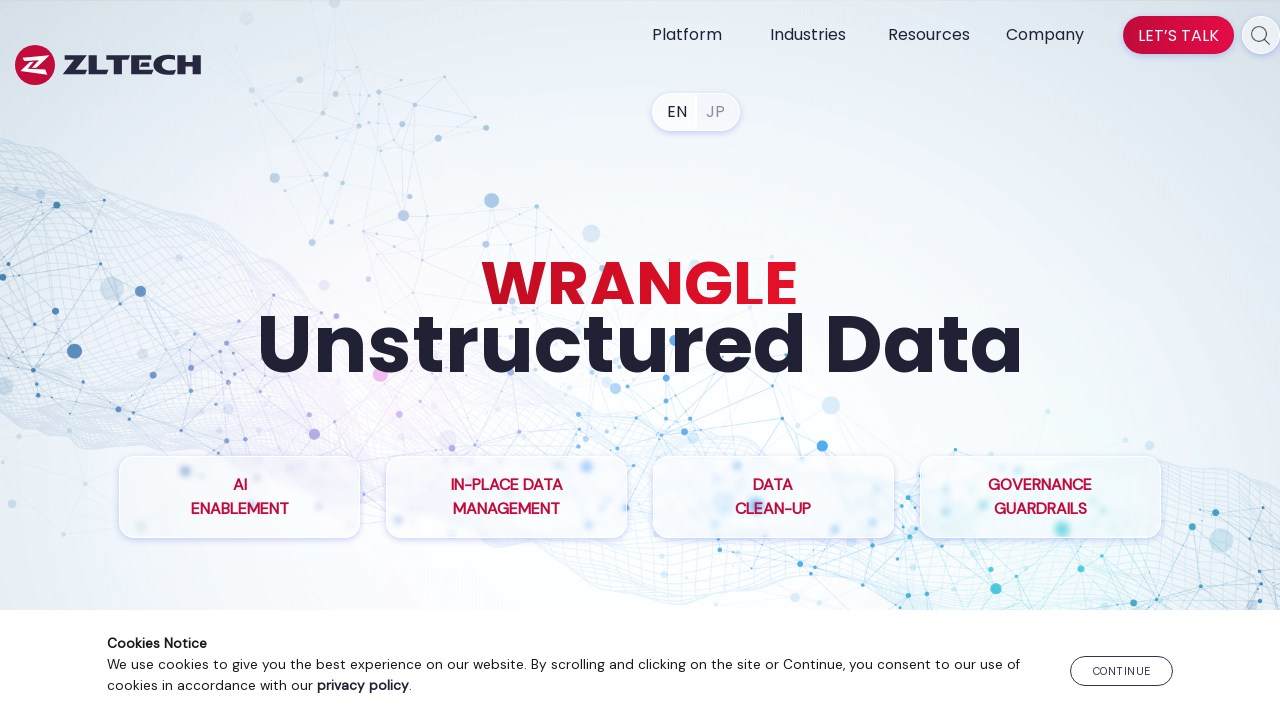

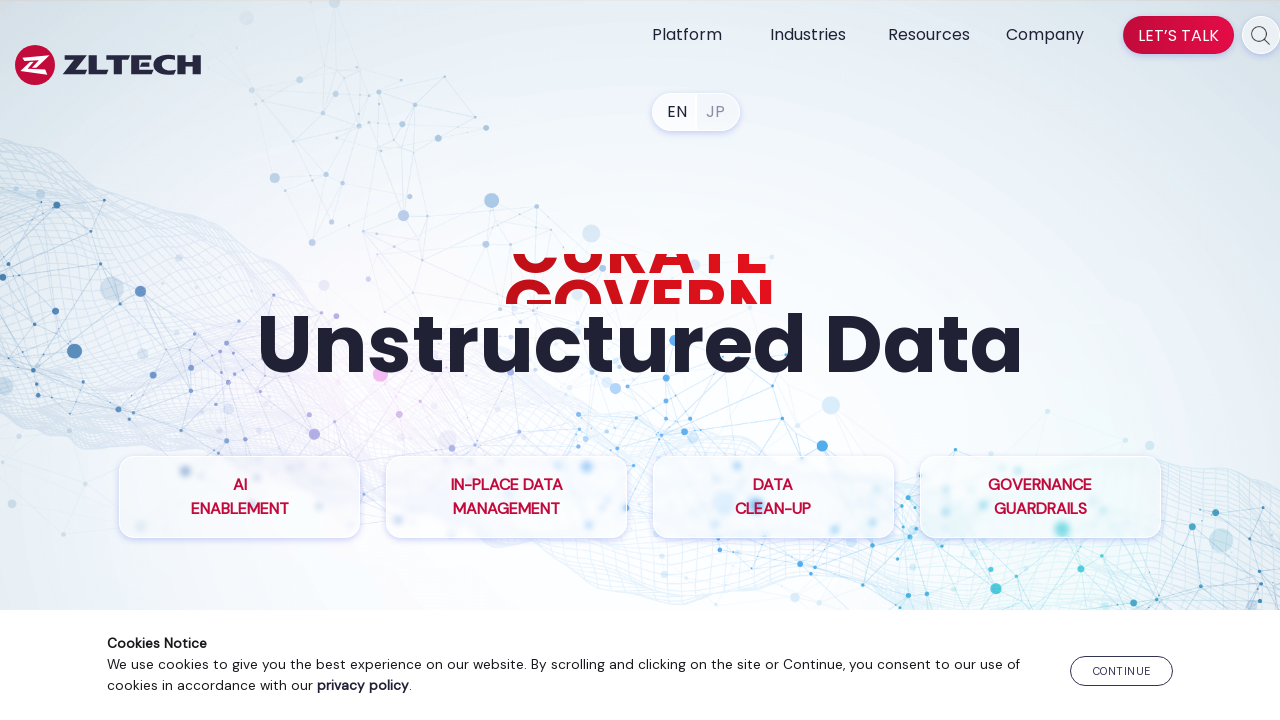